Tests application behavior when specific network requests fail by intercepting and failing requests containing "GetBook" pattern, then navigating to the Library section

Starting URL: https://rahulshettyacademy.com/angularAppdemo/

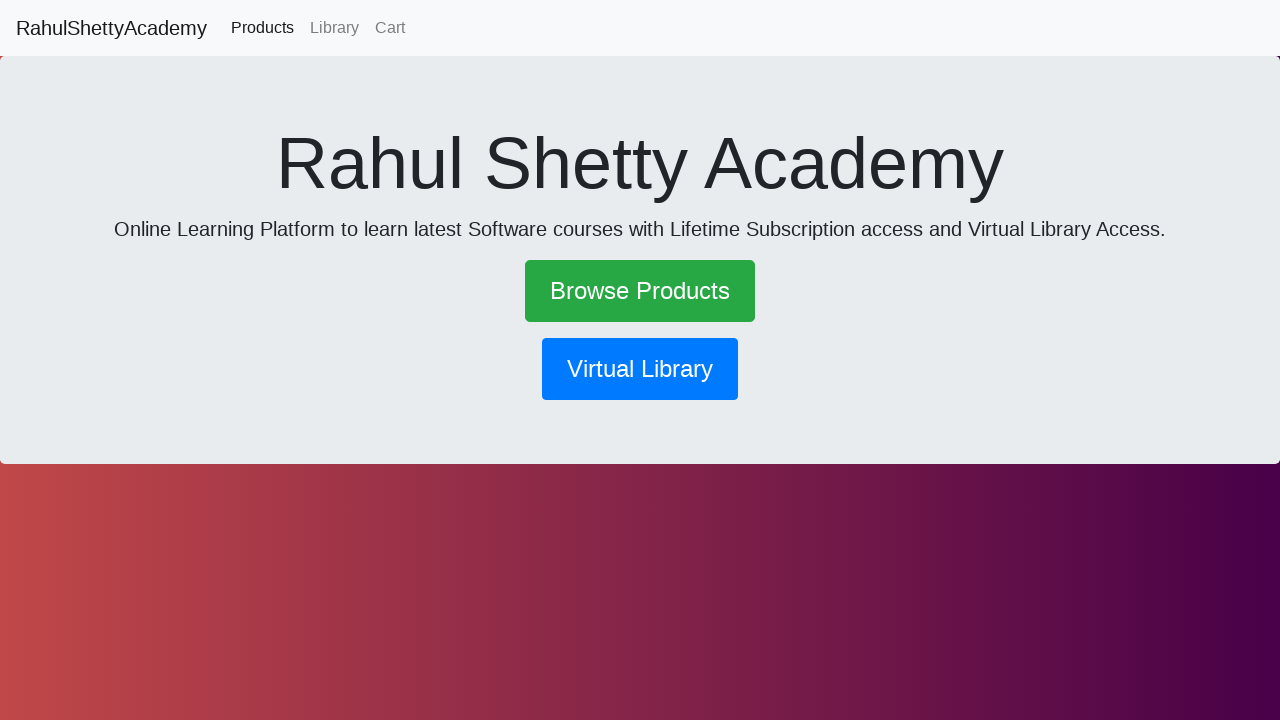

Set up route handler to intercept and fail requests containing 'GetBook' pattern
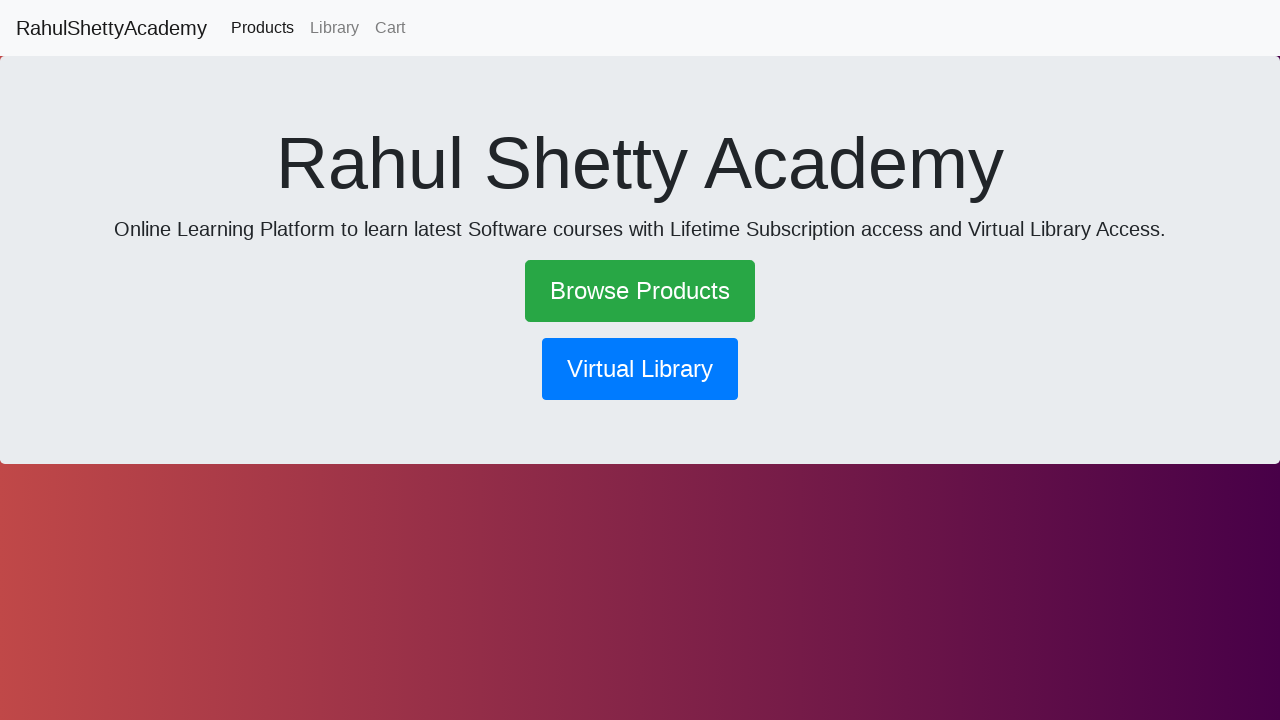

Clicked on Library link to navigate to Library section at (334, 28) on text=Library
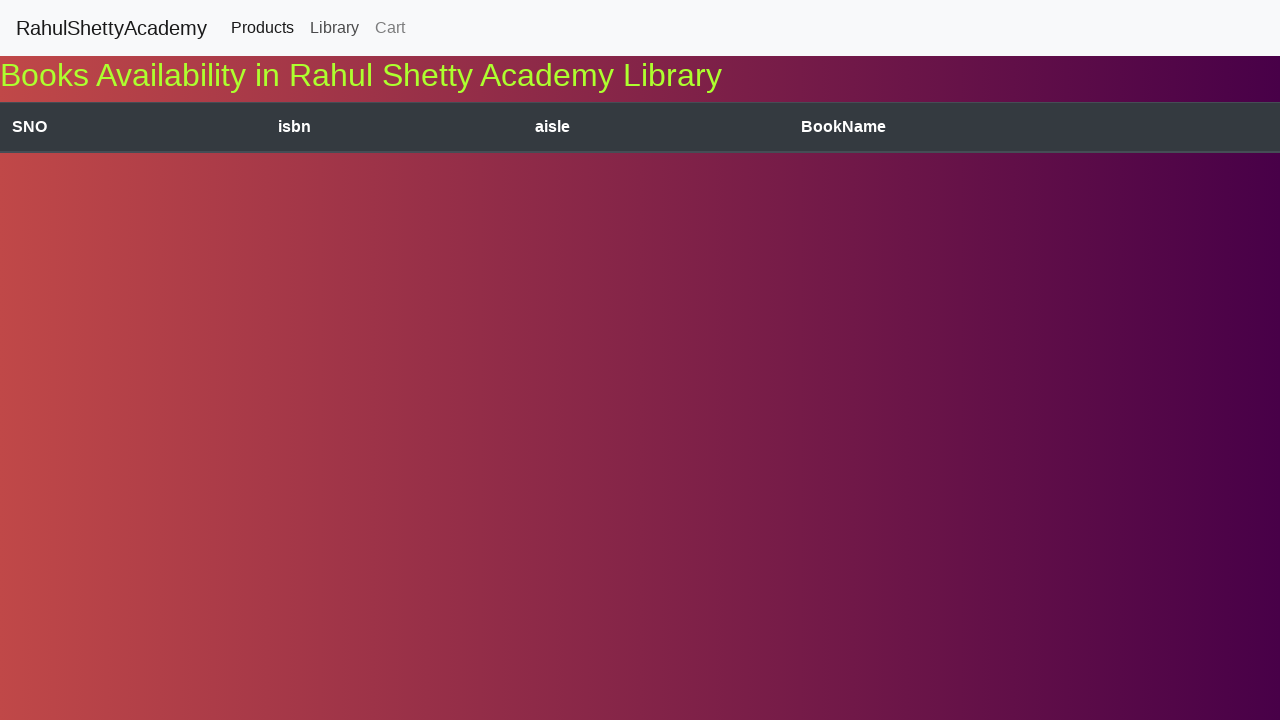

Waited 2 seconds for network activity to complete
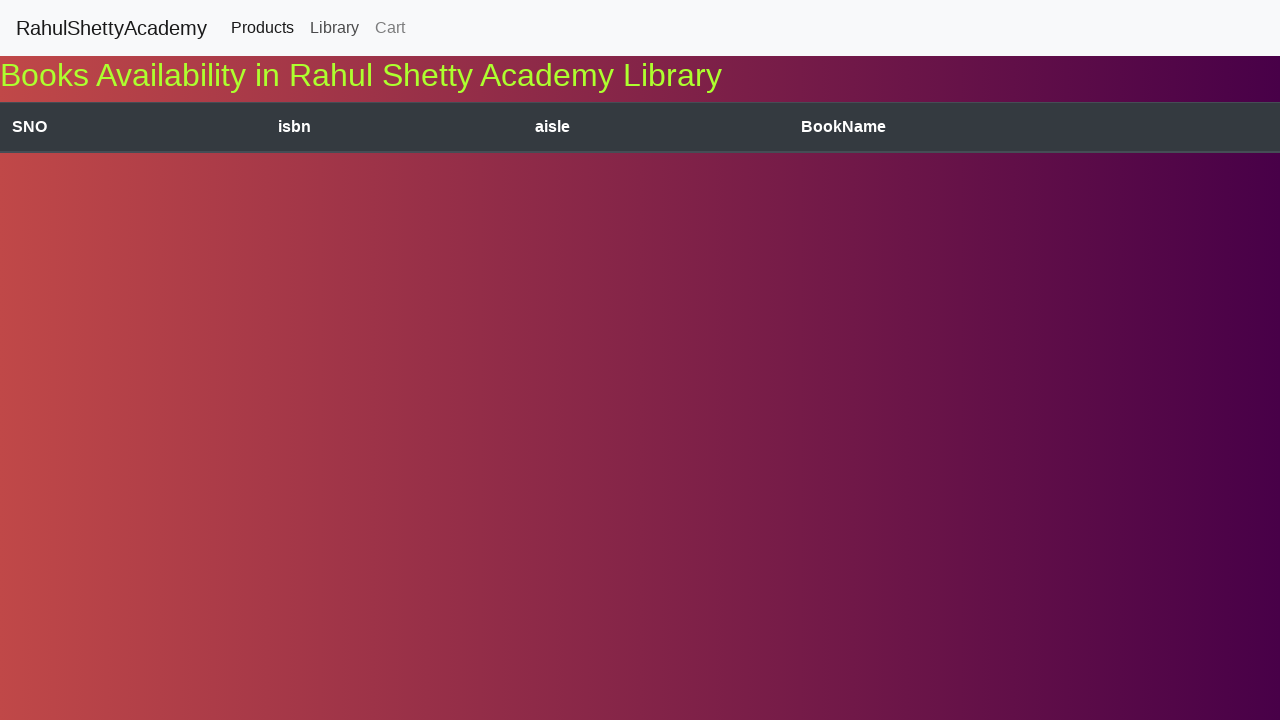

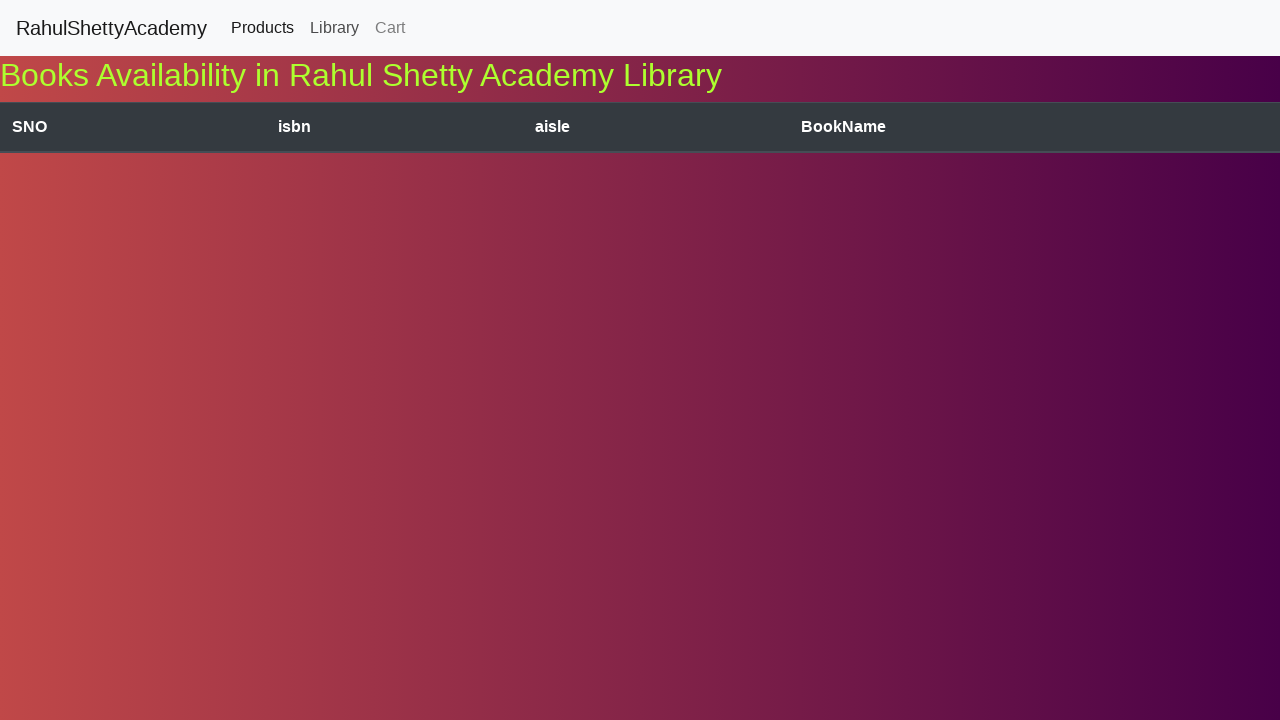